Tests flight booking flow by selecting departure/destination cities, choosing a flight, filling passenger and payment details, and completing the purchase

Starting URL: https://blazedemo.com/

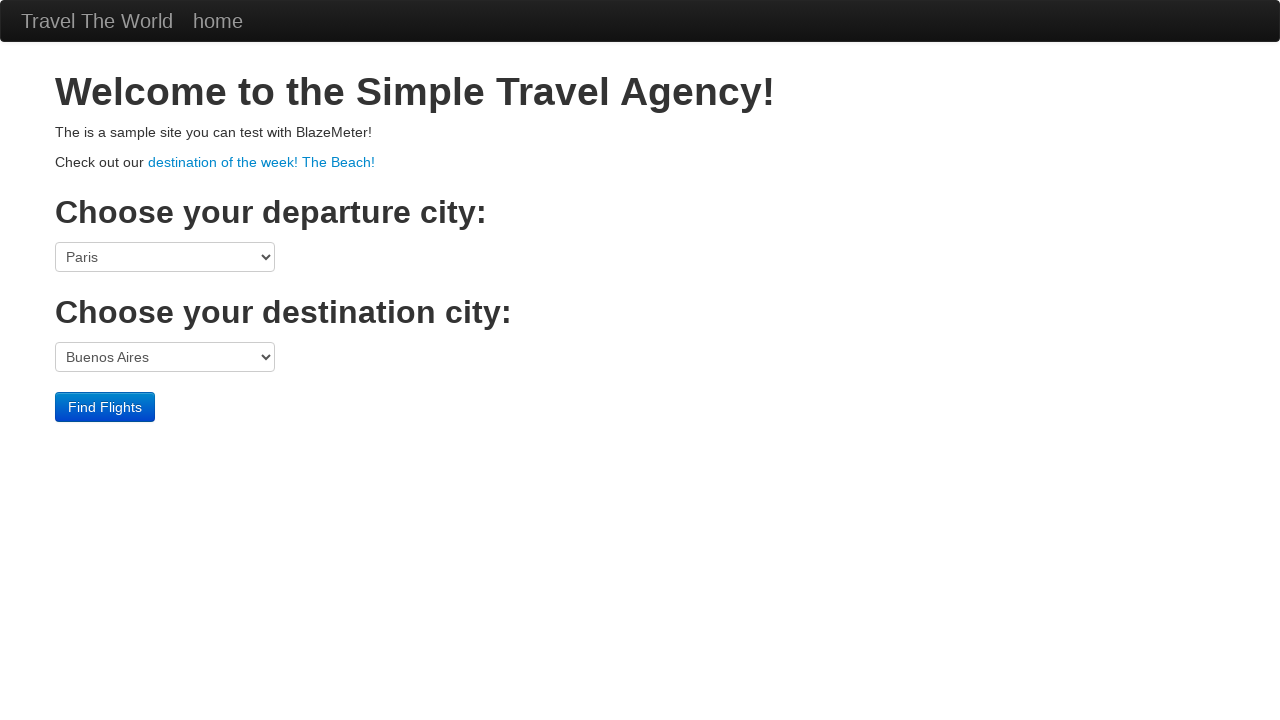

Selected Boston as departure city on select[name='fromPort']
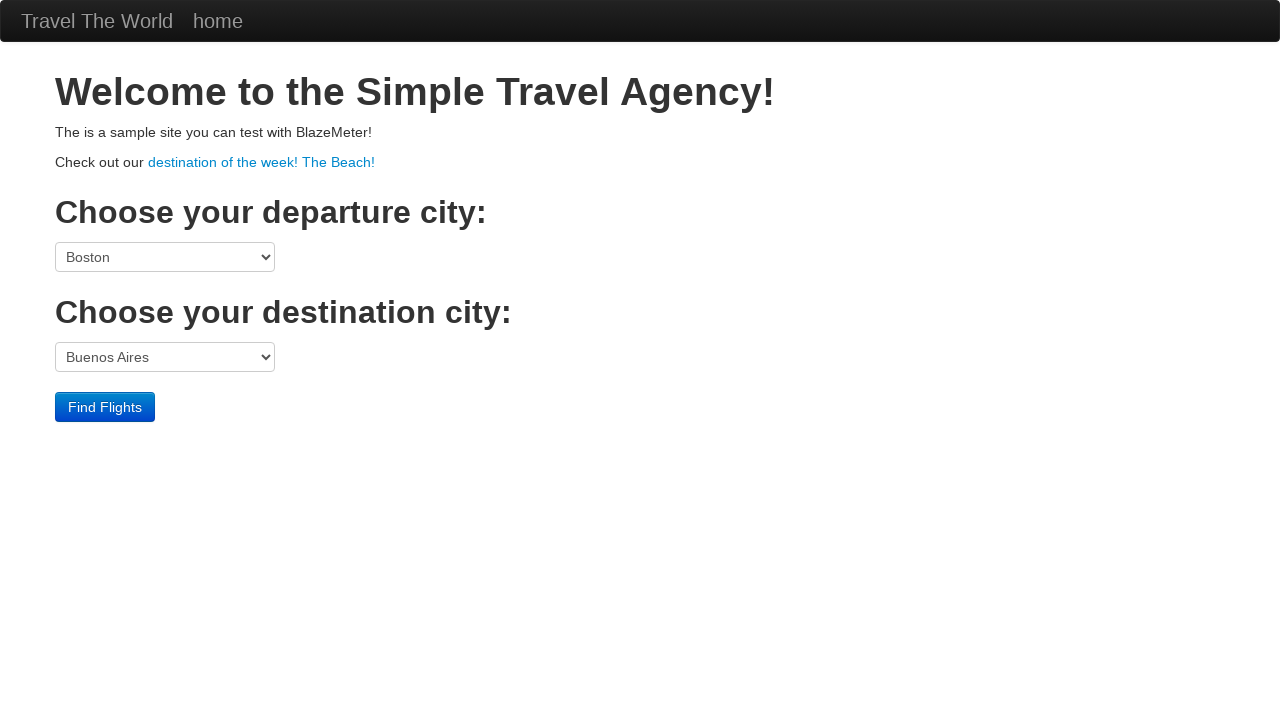

Selected Rome as destination city on select[name='toPort']
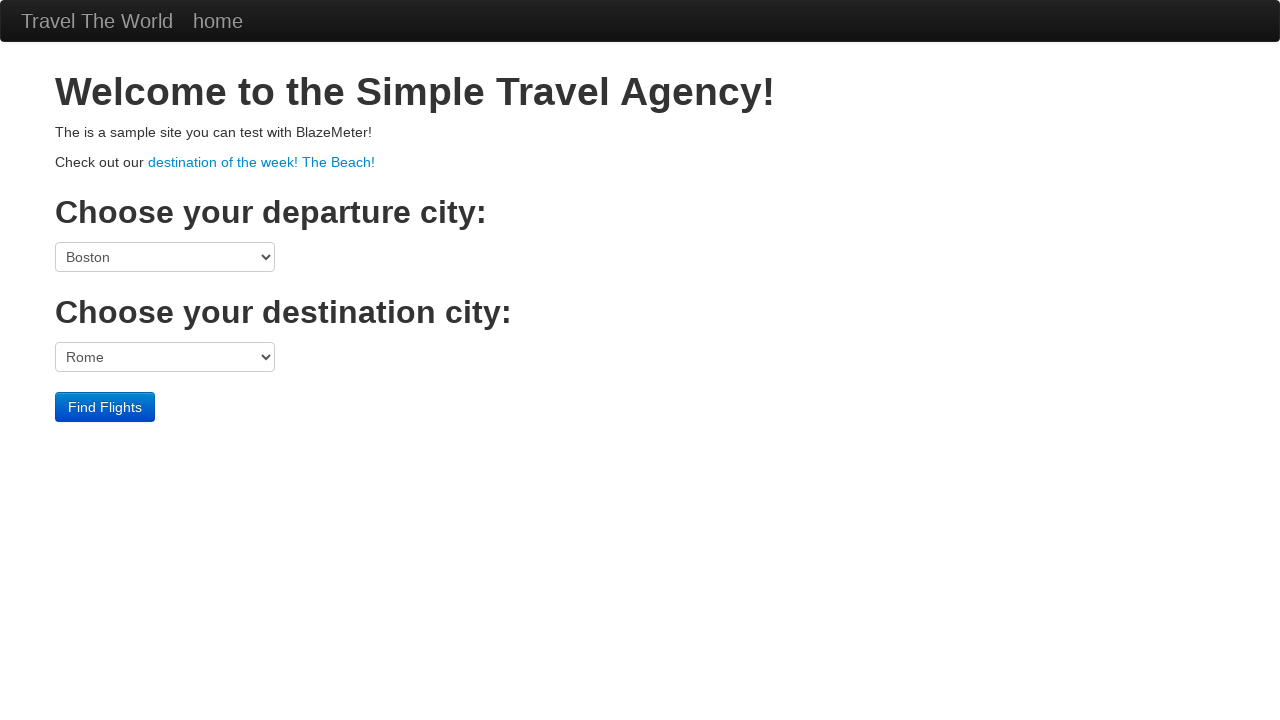

Clicked submit to search for flights at (105, 407) on input[type='submit']
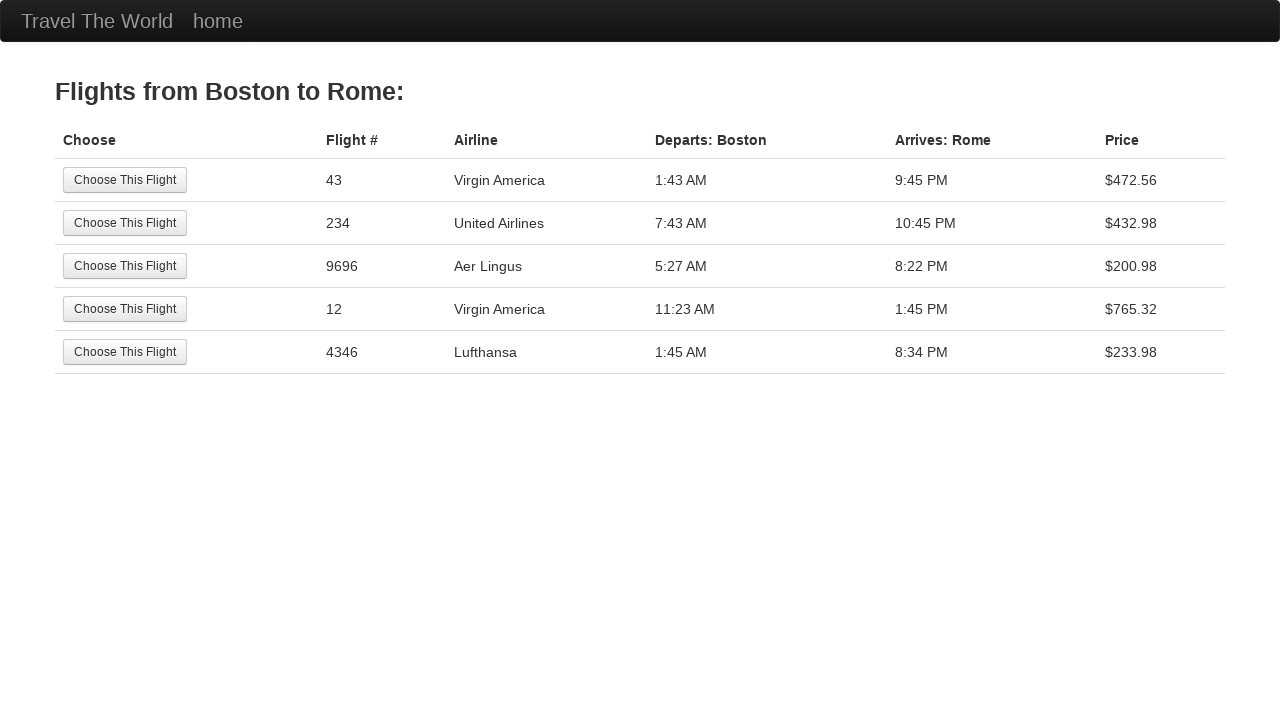

Flight search results loaded, United Airlines flight found
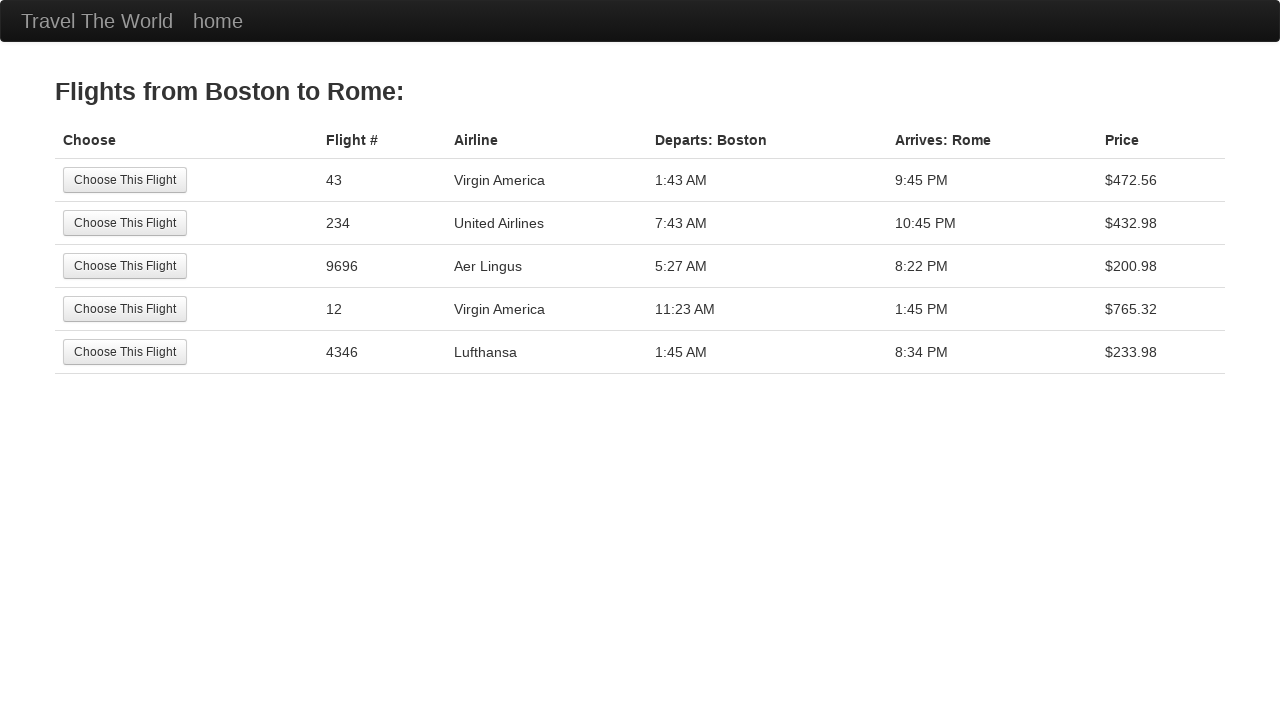

Selected United Airlines flight at (125, 223) on xpath=//td[contains(text(),'United Airlines')]//parent::tr/td/input[@type='submi
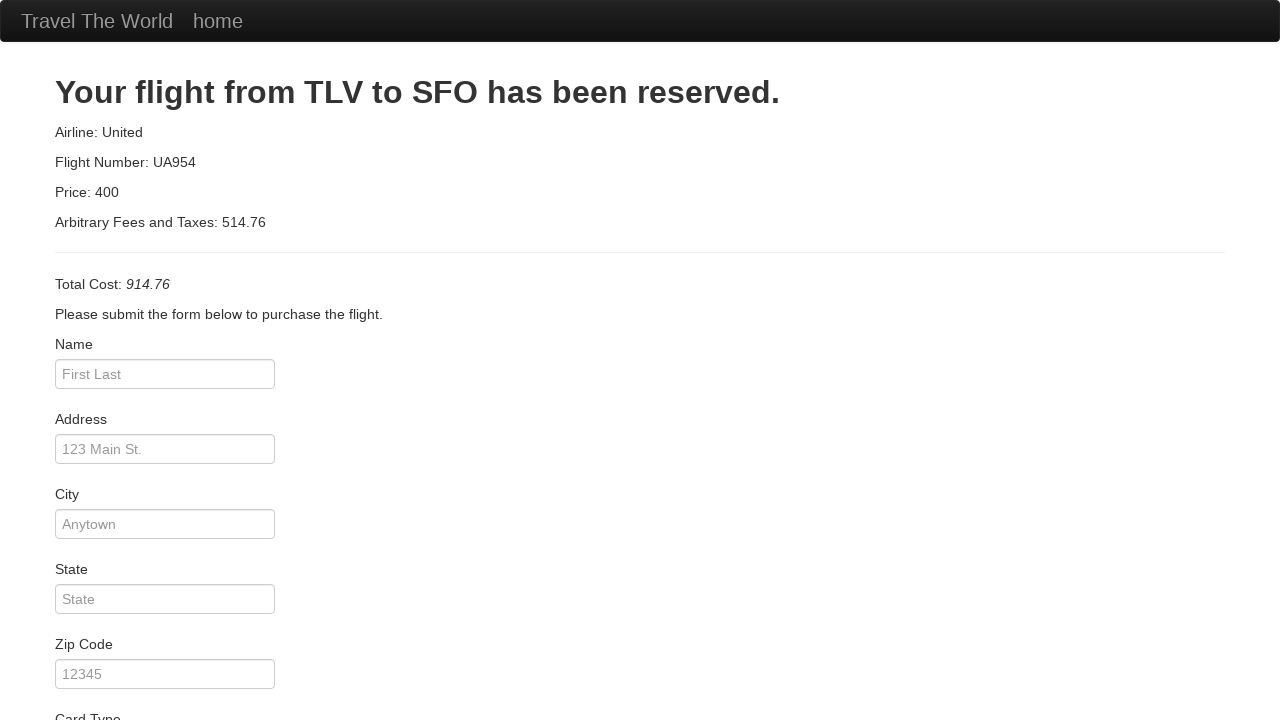

Entered passenger name: LoruBasheer on input#inputName
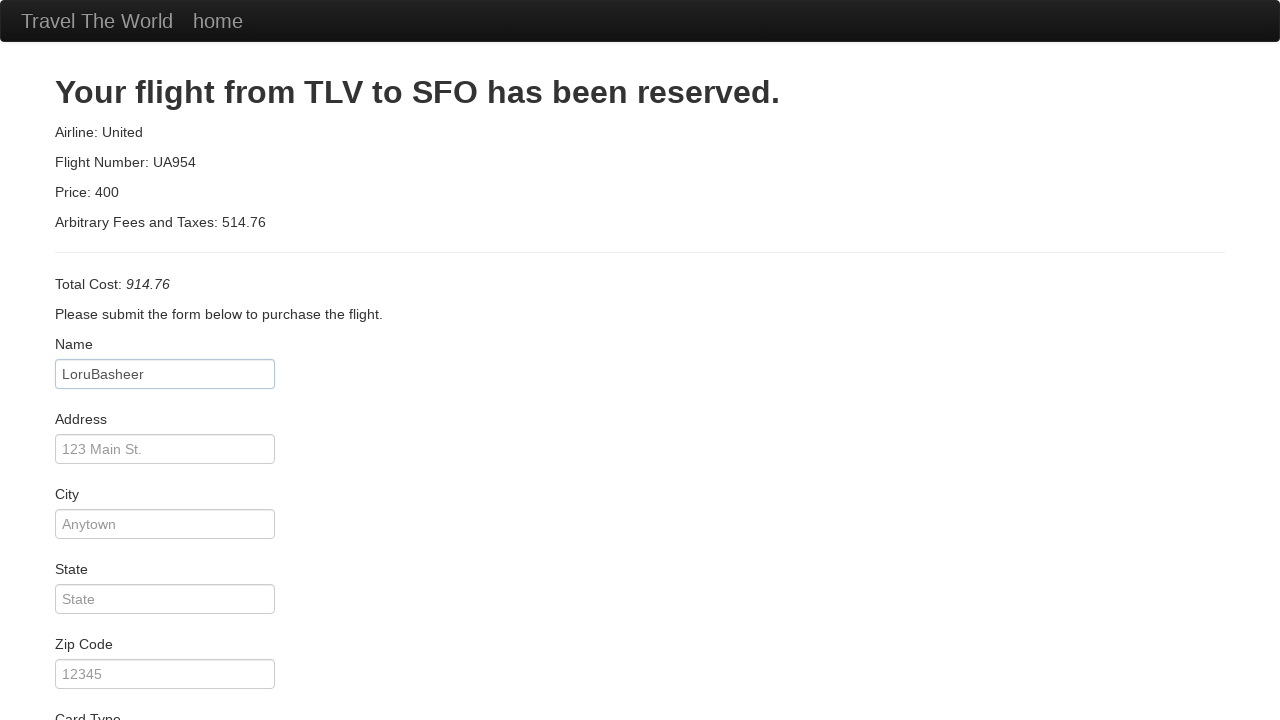

Entered passenger address: 24949 Katy Ranch rd on input#address
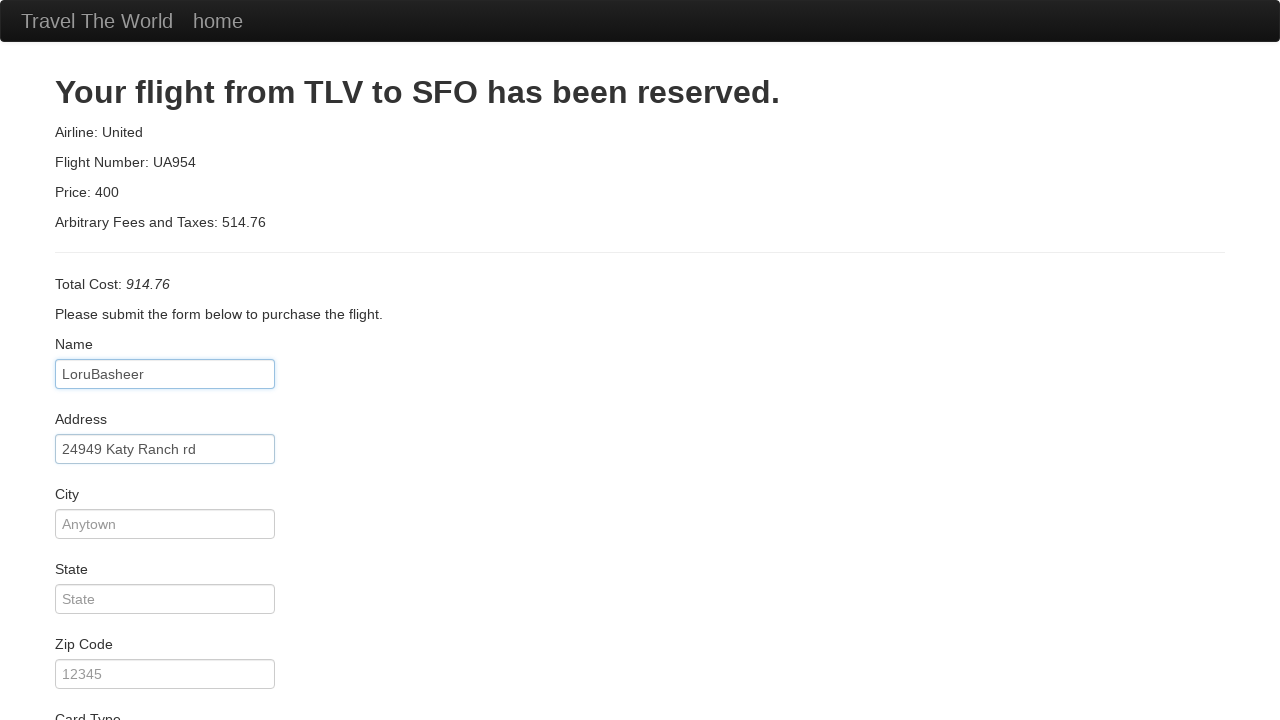

Entered passenger city: Katy on input#city
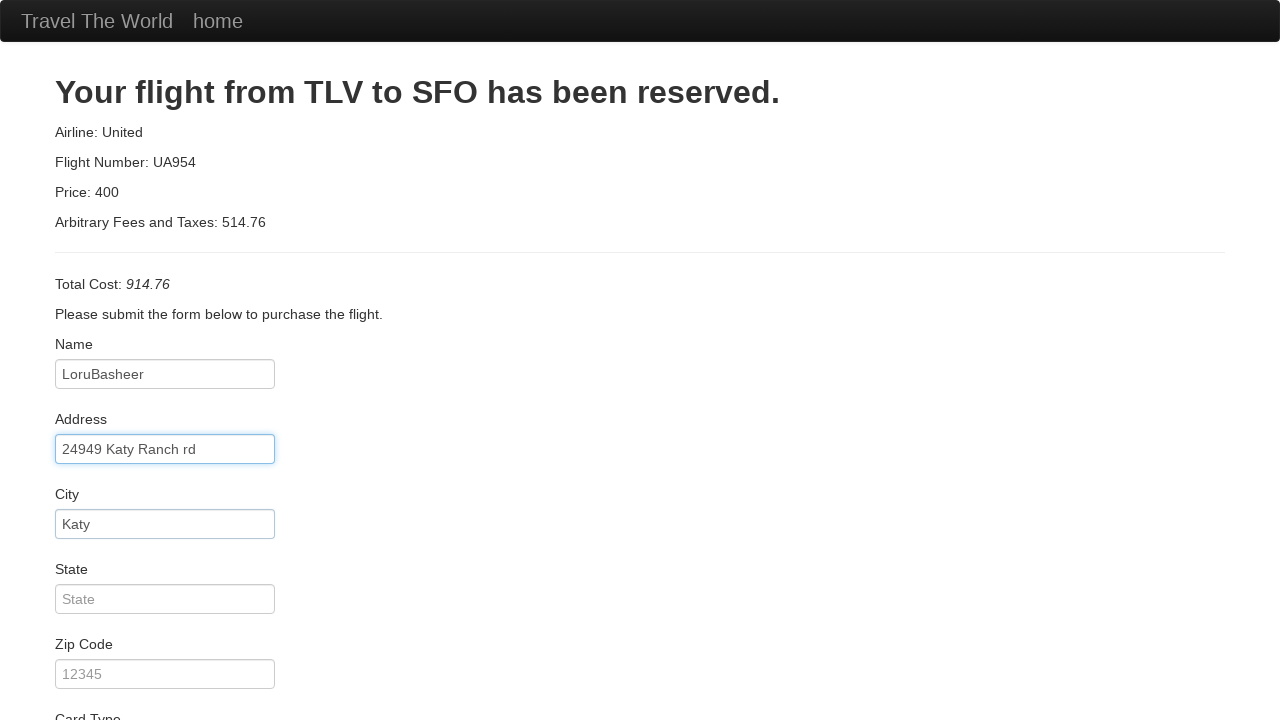

Entered passenger state: Texas on input#state
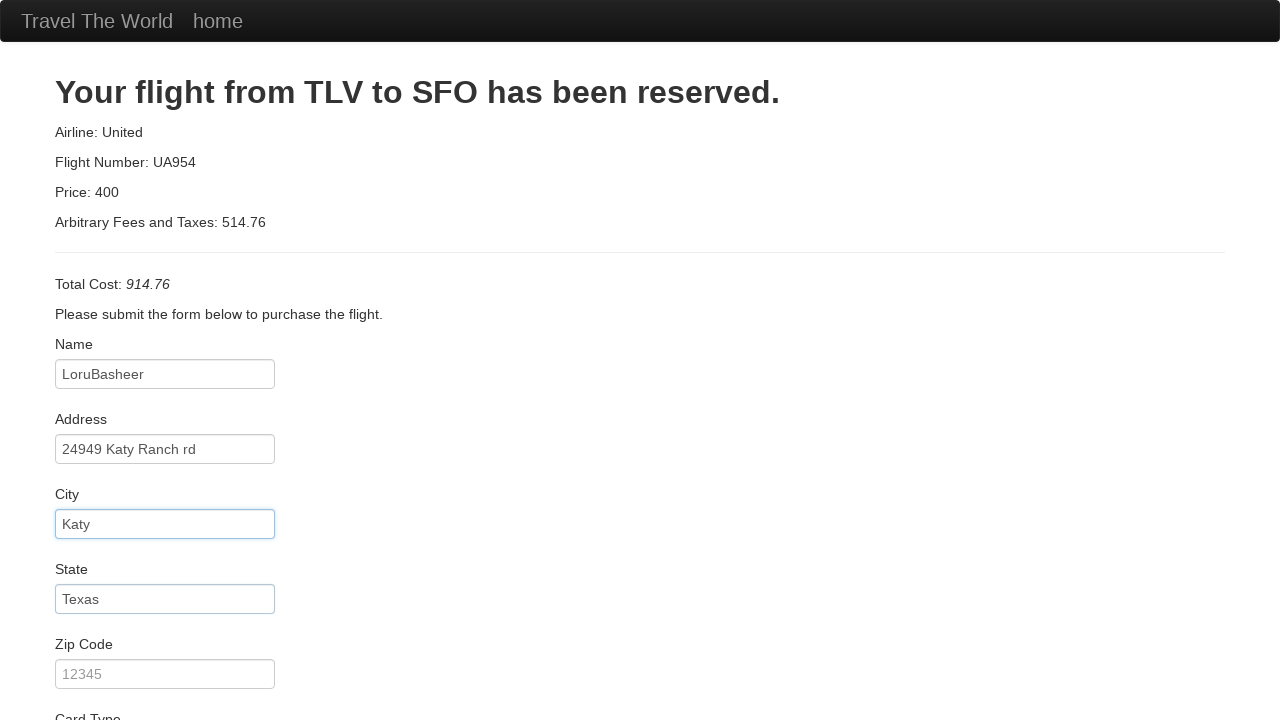

Entered passenger zip code: 77494 on input#zipCode
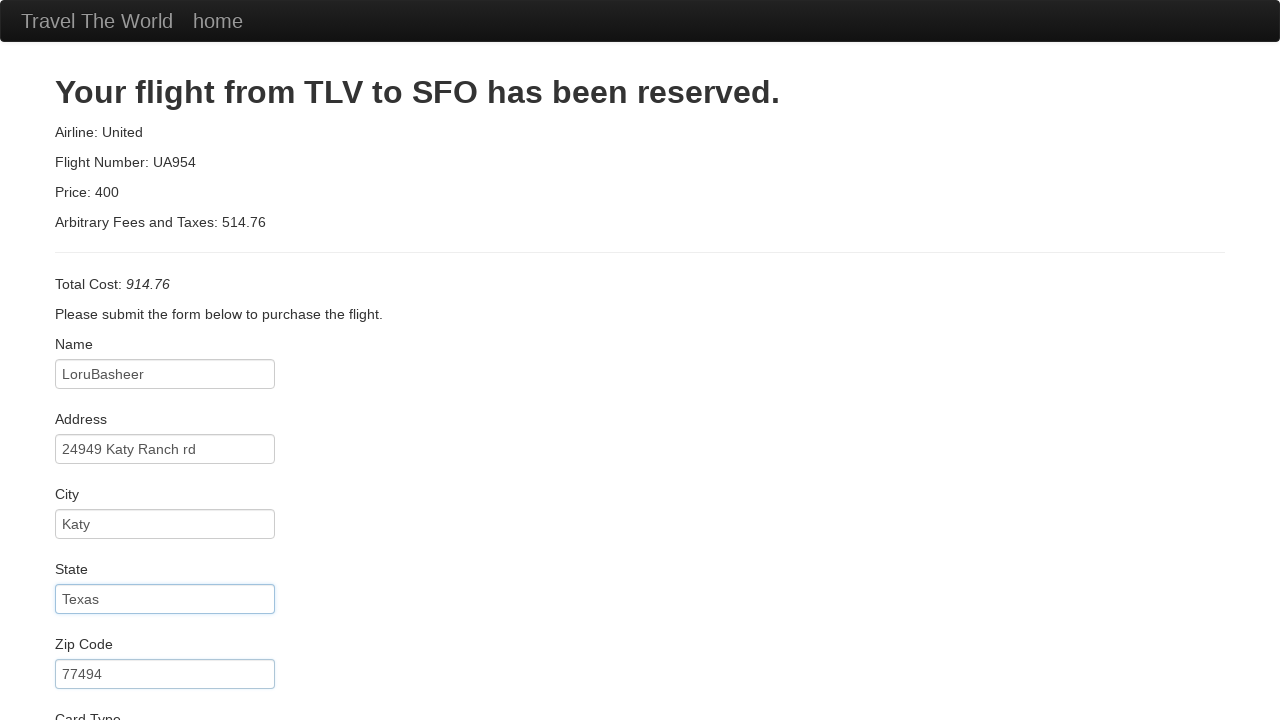

Selected Visa as card type on select#cardType
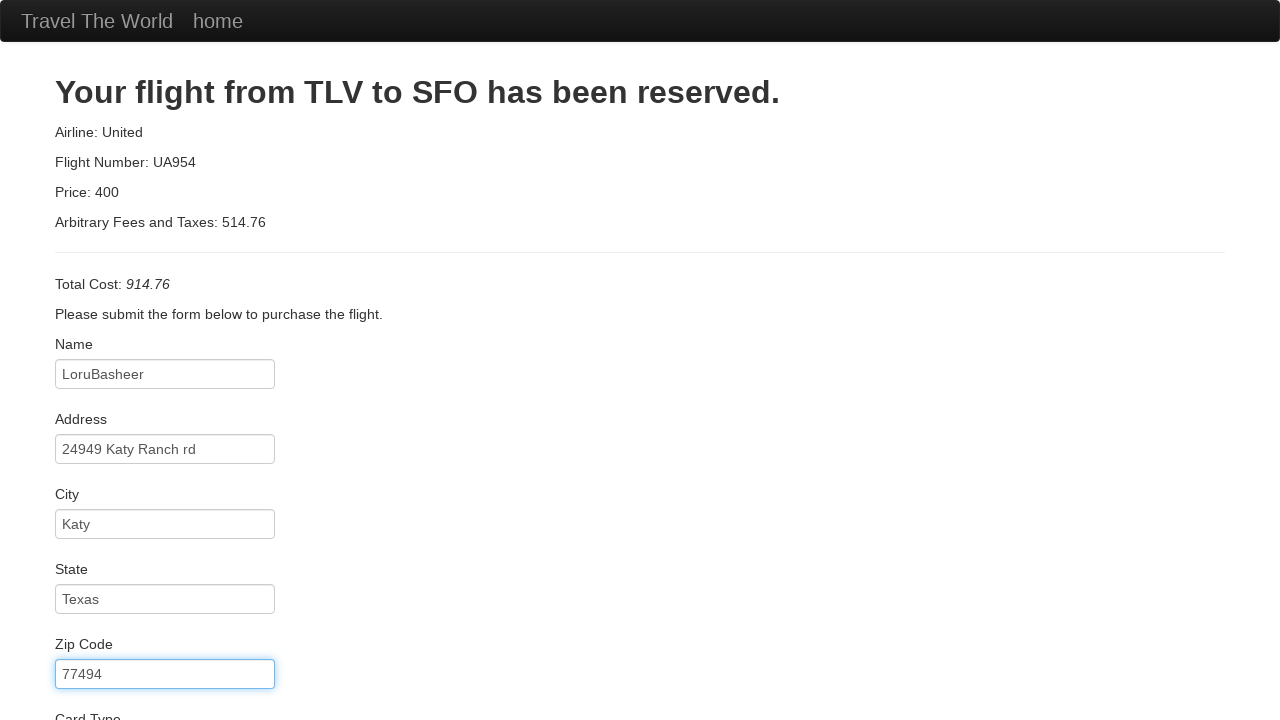

Entered credit card number on input#creditCardNumber
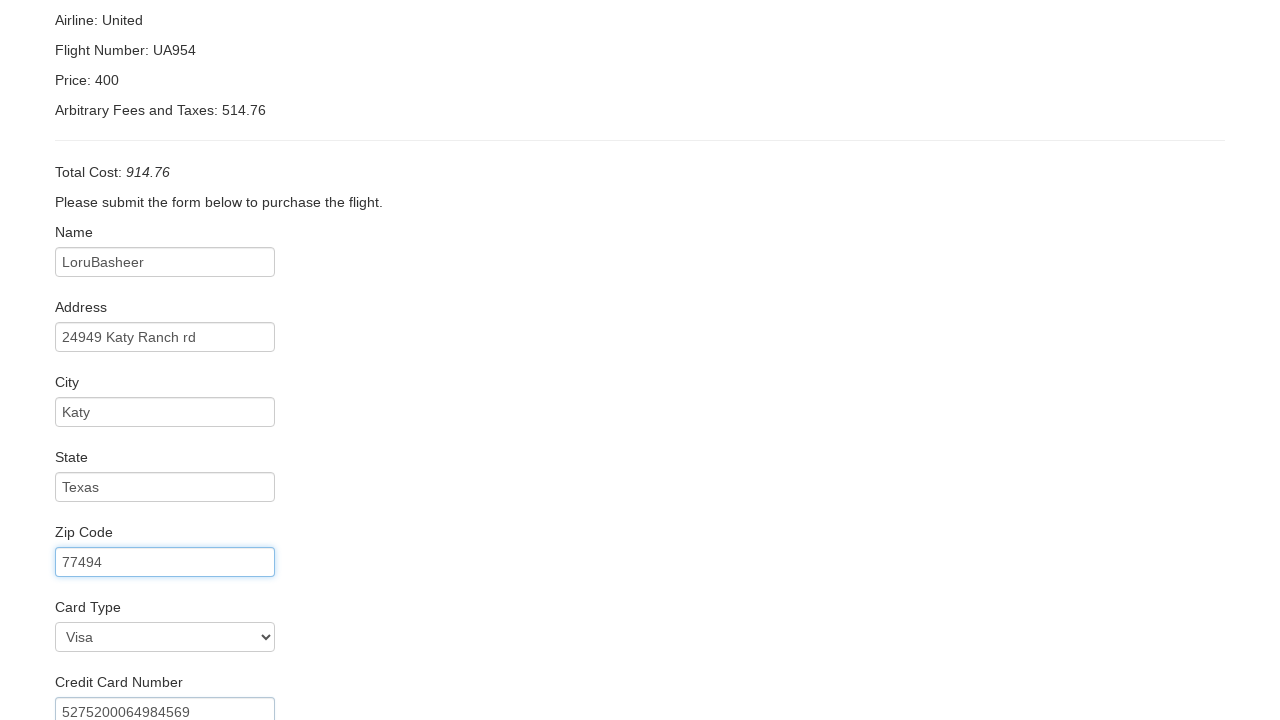

Entered credit card expiration month: 06 on input#creditCardMonth
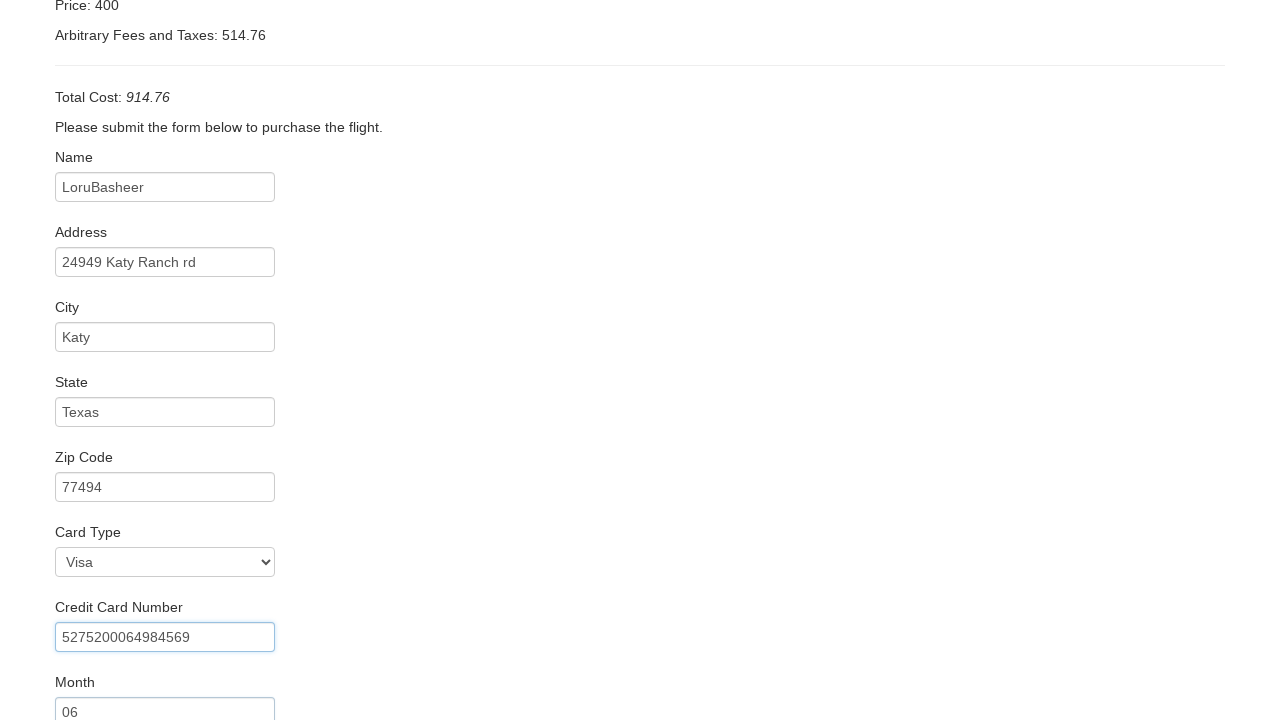

Entered credit card expiration year: 2026 on input#creditCardYear
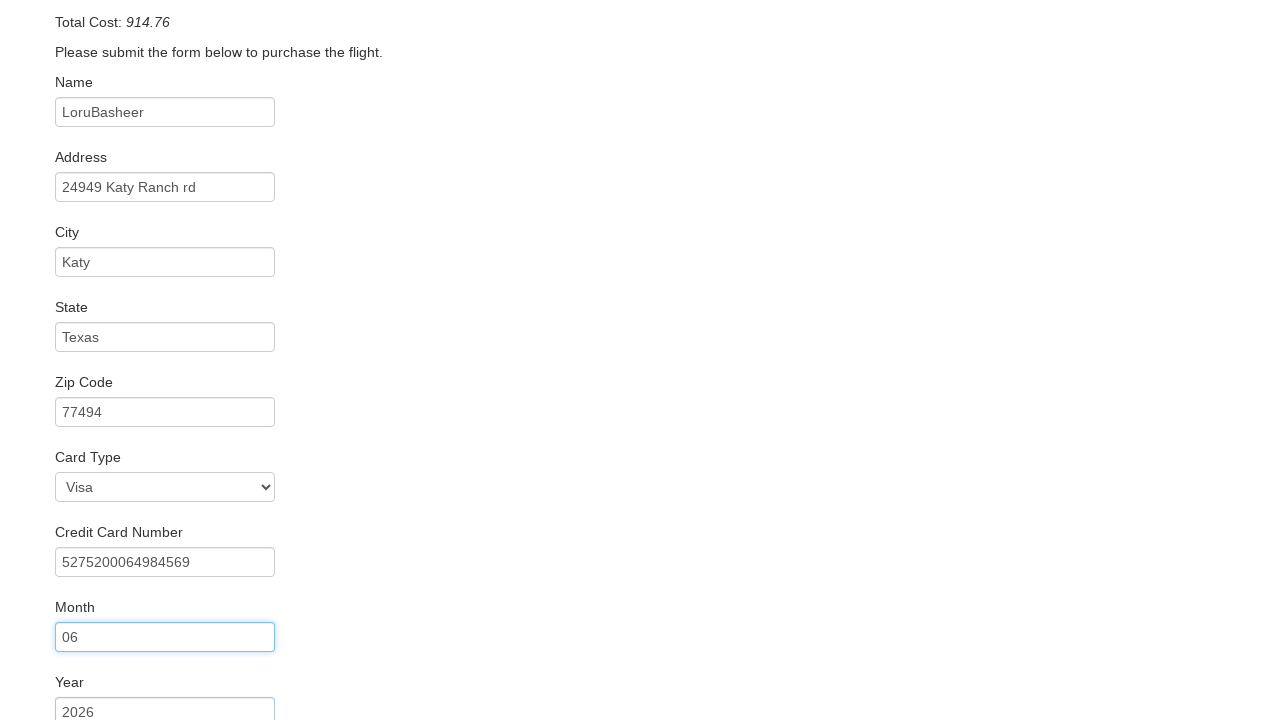

Entered cardholder name: Shaik Ul Haddis on input#nameOnCard
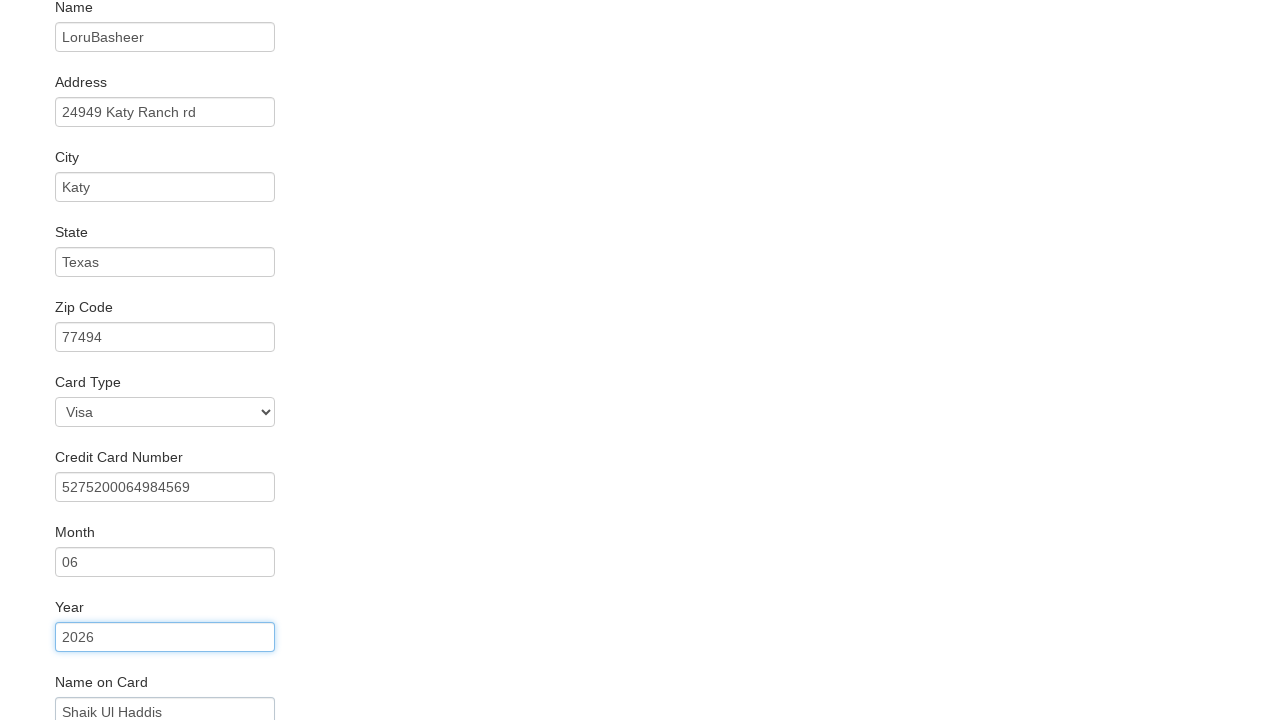

Checked 'Remember Me' checkbox at (62, 656) on input#rememberMe
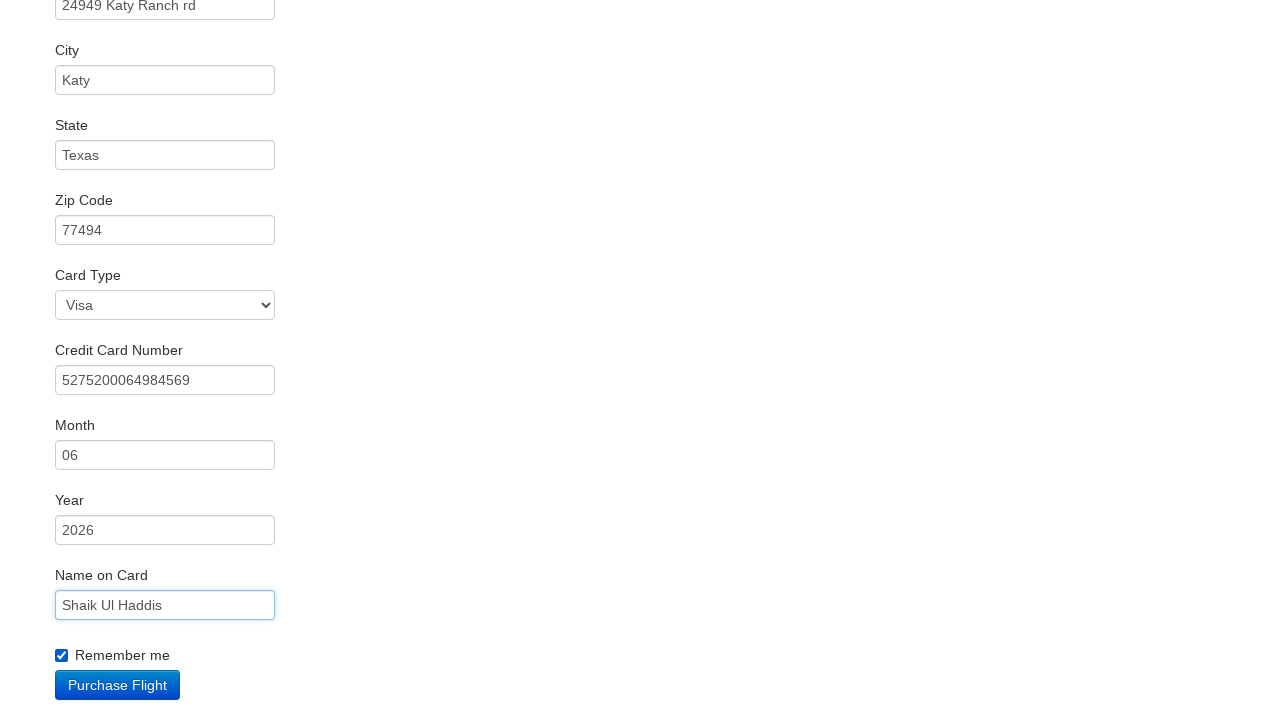

Clicked Purchase Flight button to complete booking at (118, 685) on input[value='Purchase Flight']
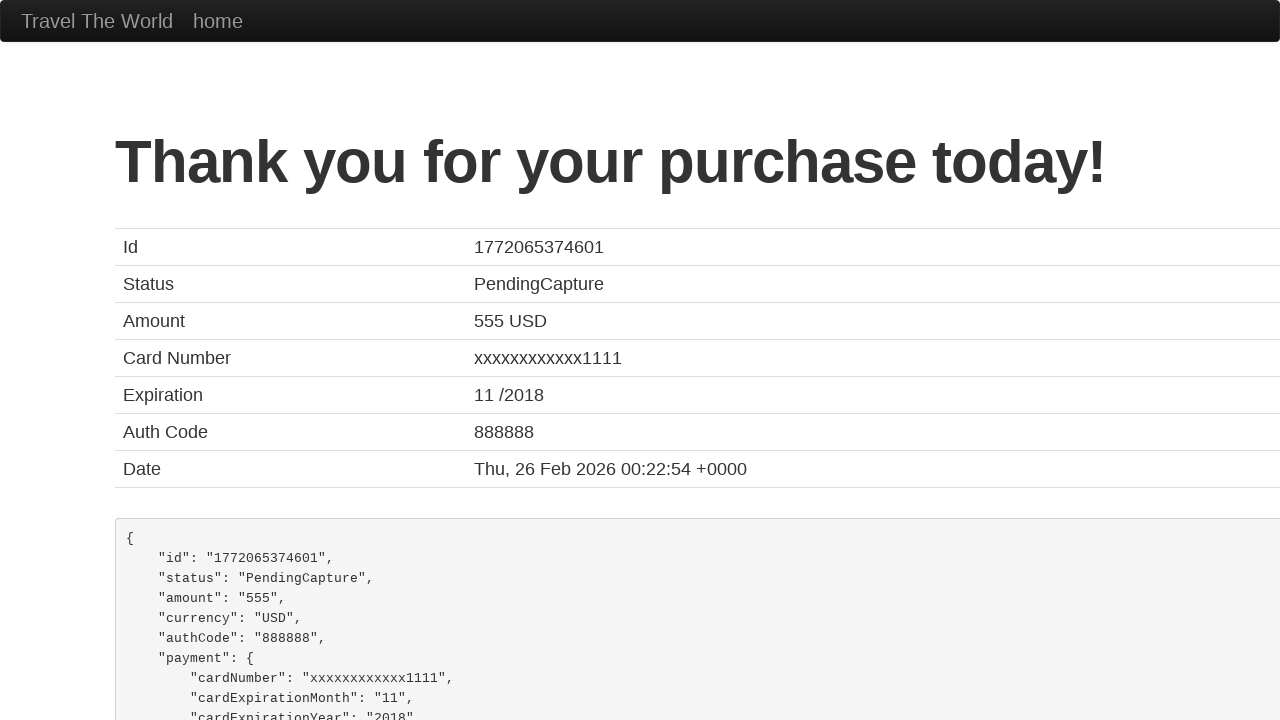

Purchase confirmation page loaded successfully
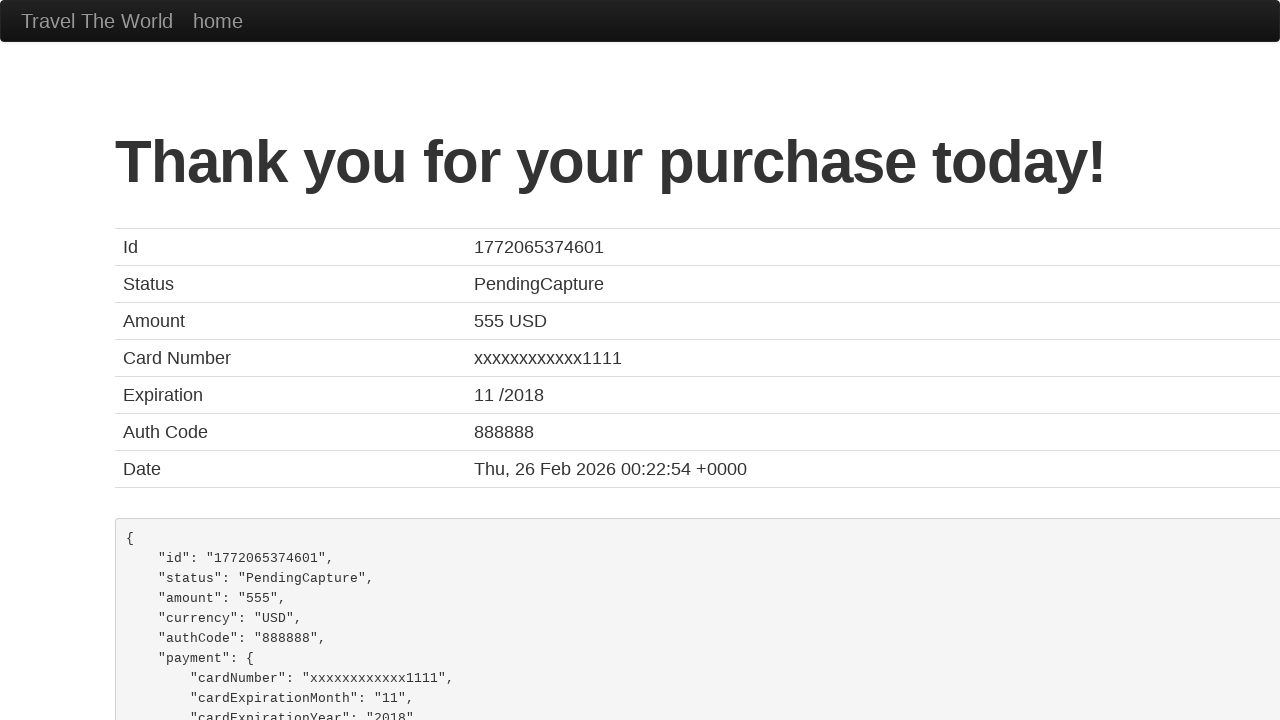

Retrieved confirmation ID: 1772065374601
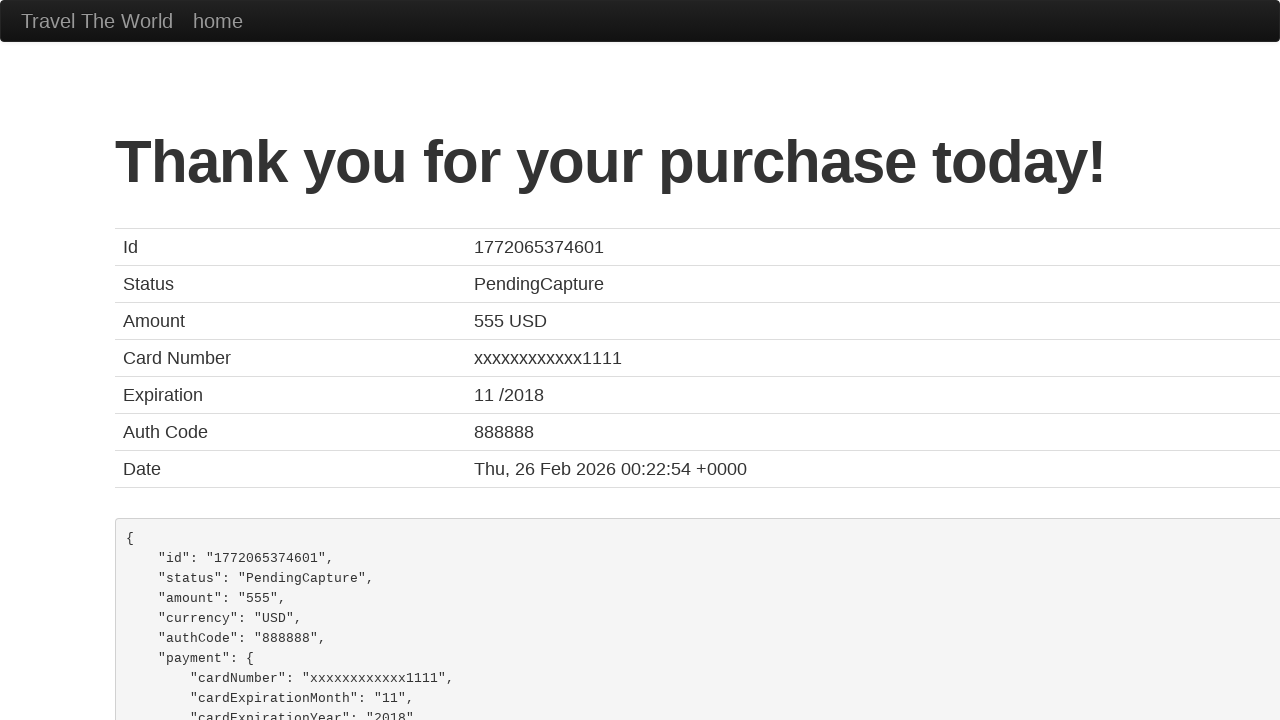

Retrieved purchase amount: 555 USD
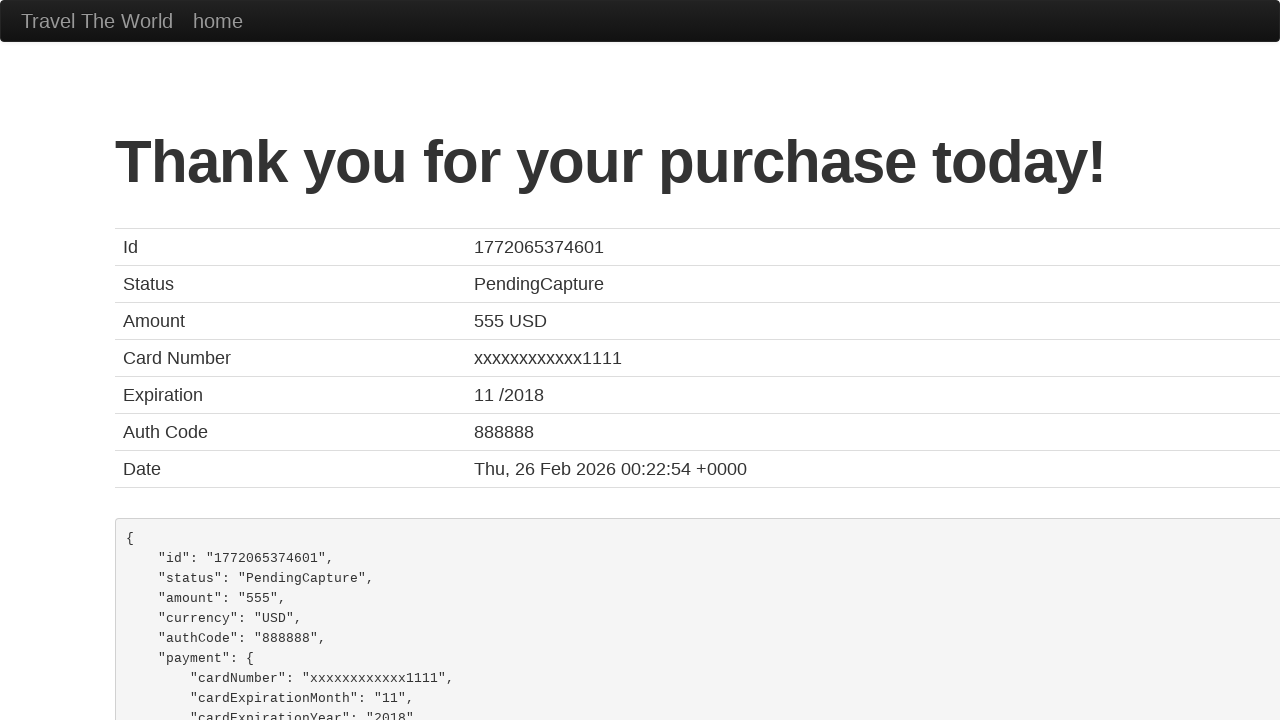

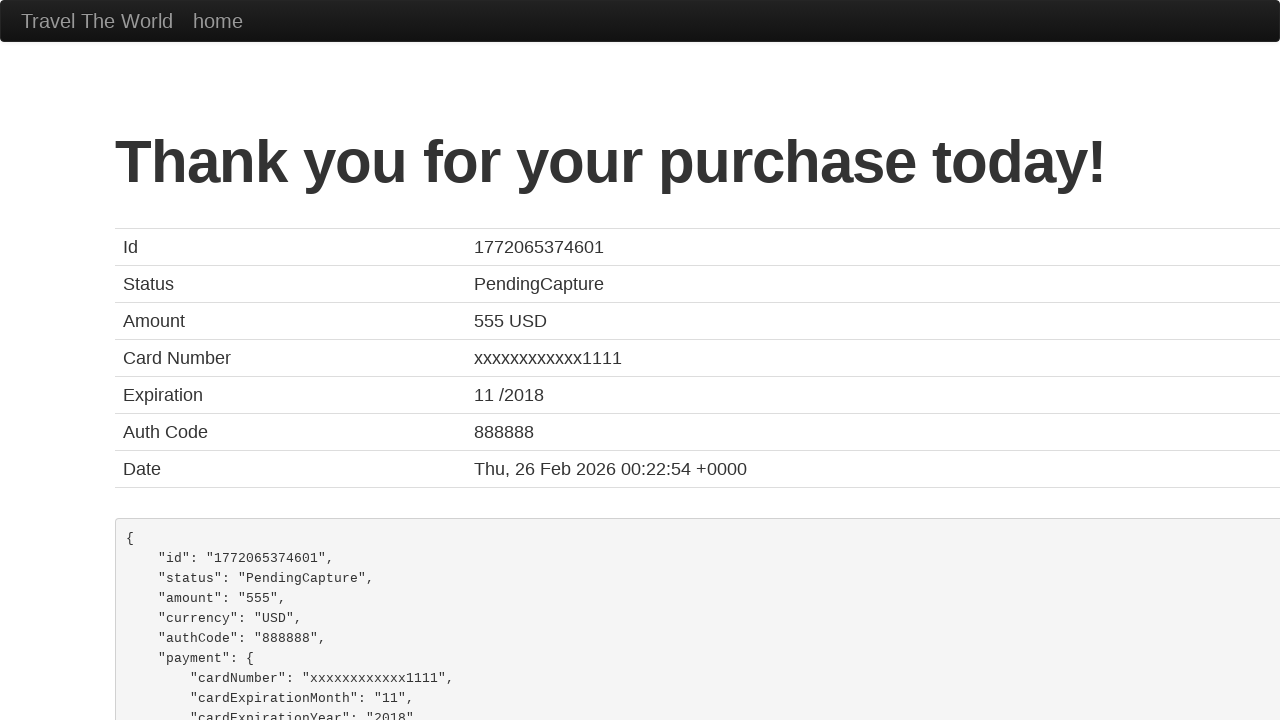